Navigates to an order registration page, then navigates to Gmail and waits for the page to load.

Starting URL: http://brm.tremplintech.in/web_pages/ord_reg.aspx

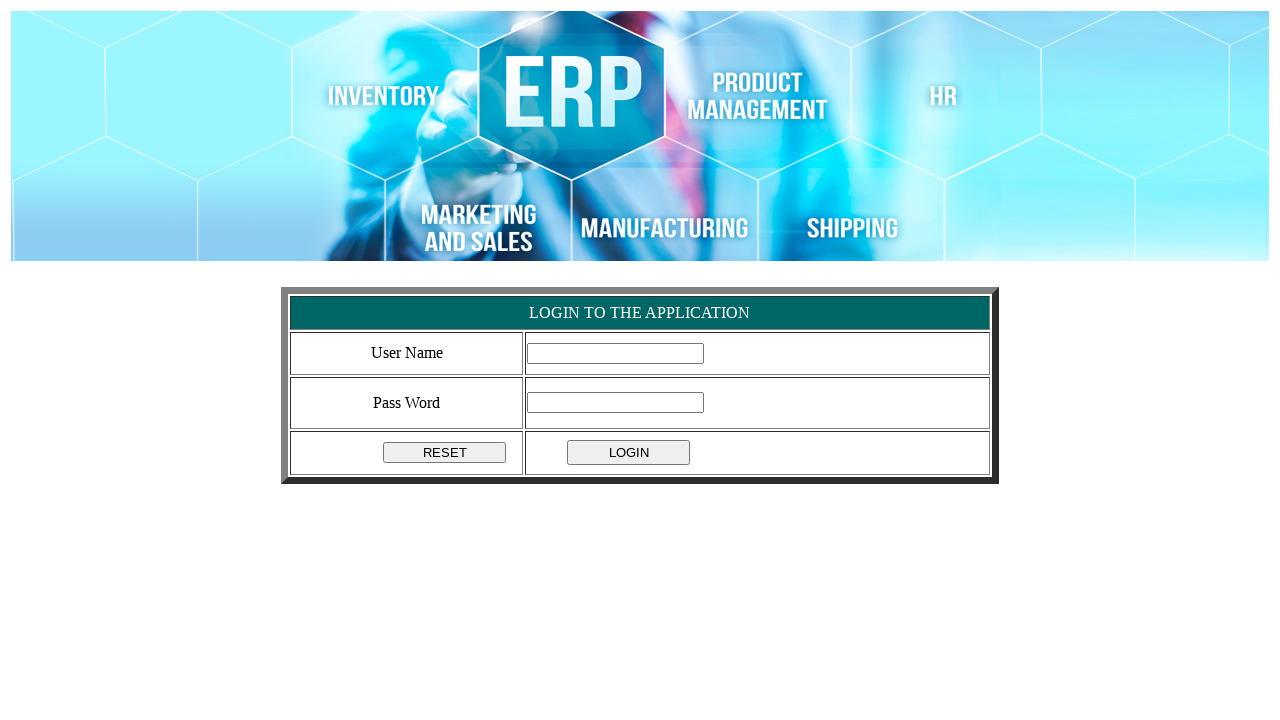

Order registration page loaded
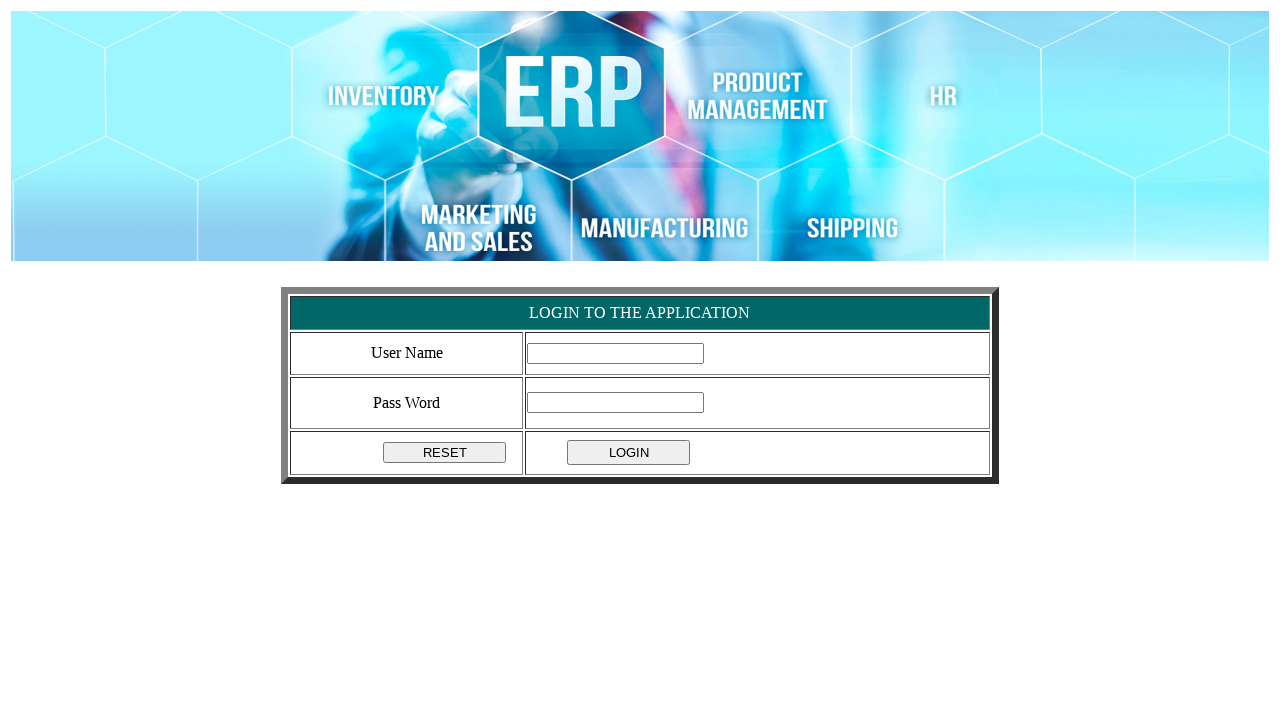

Navigated to Gmail
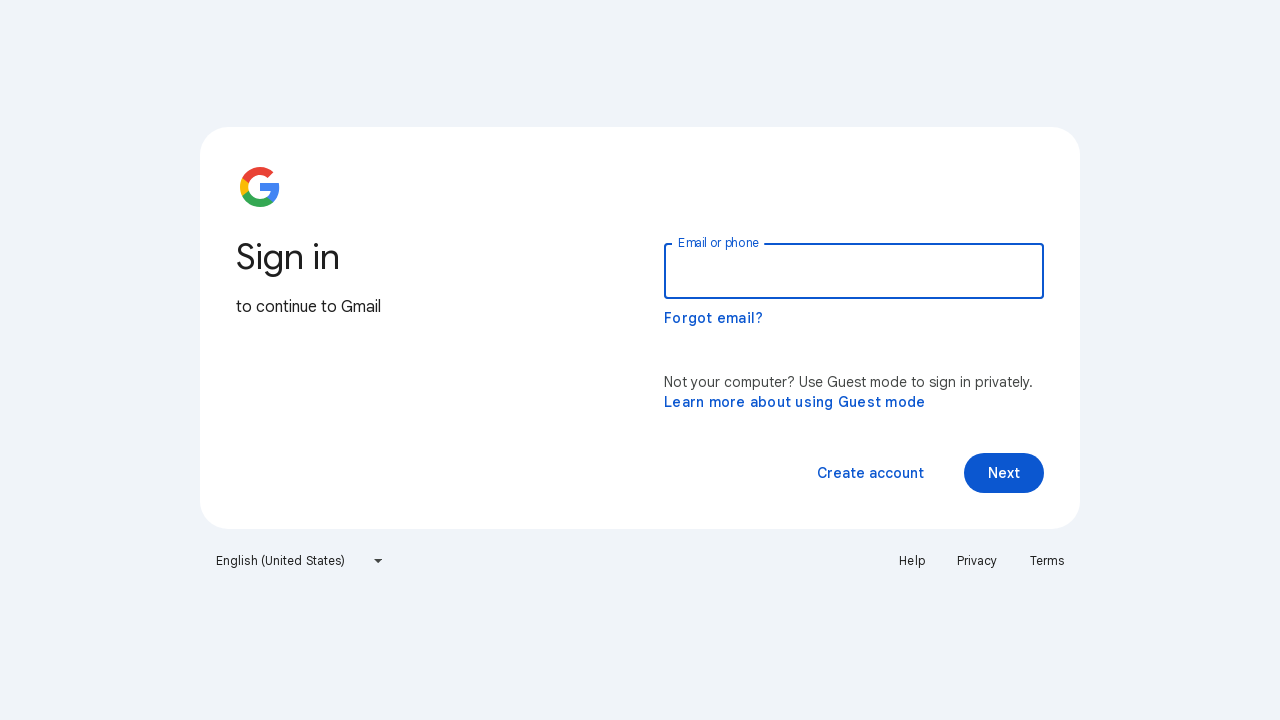

Gmail page loaded
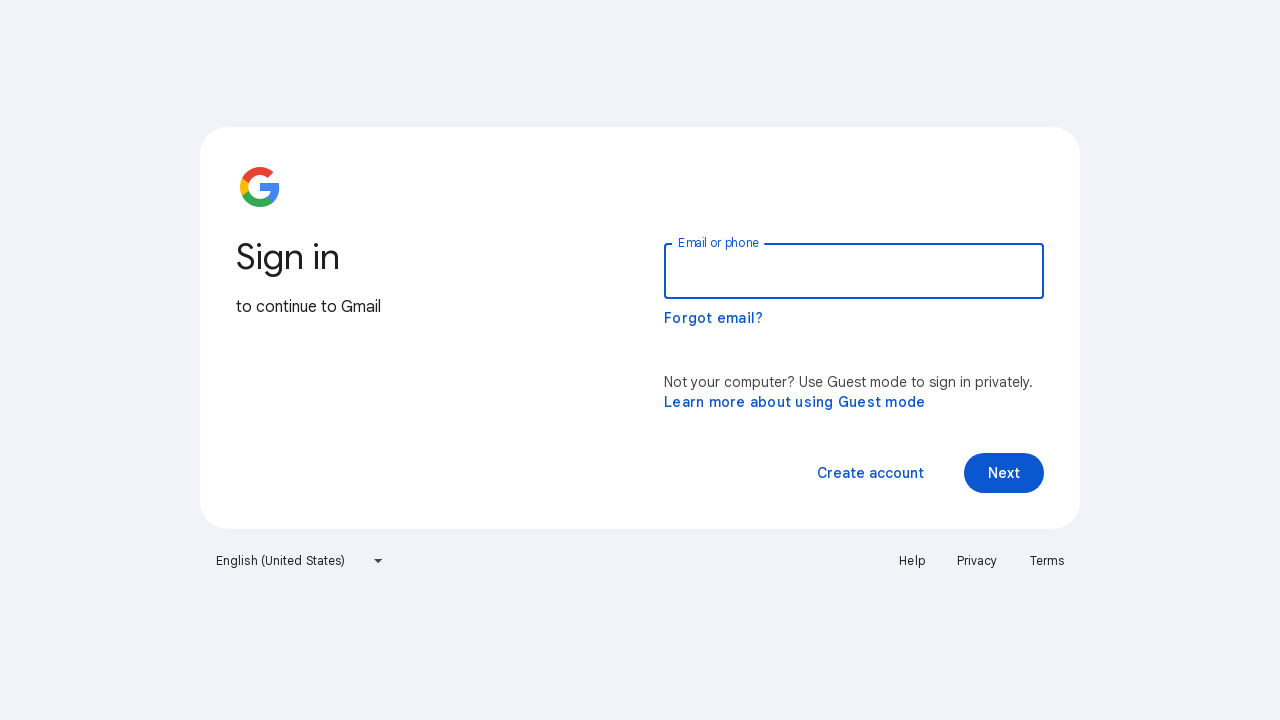

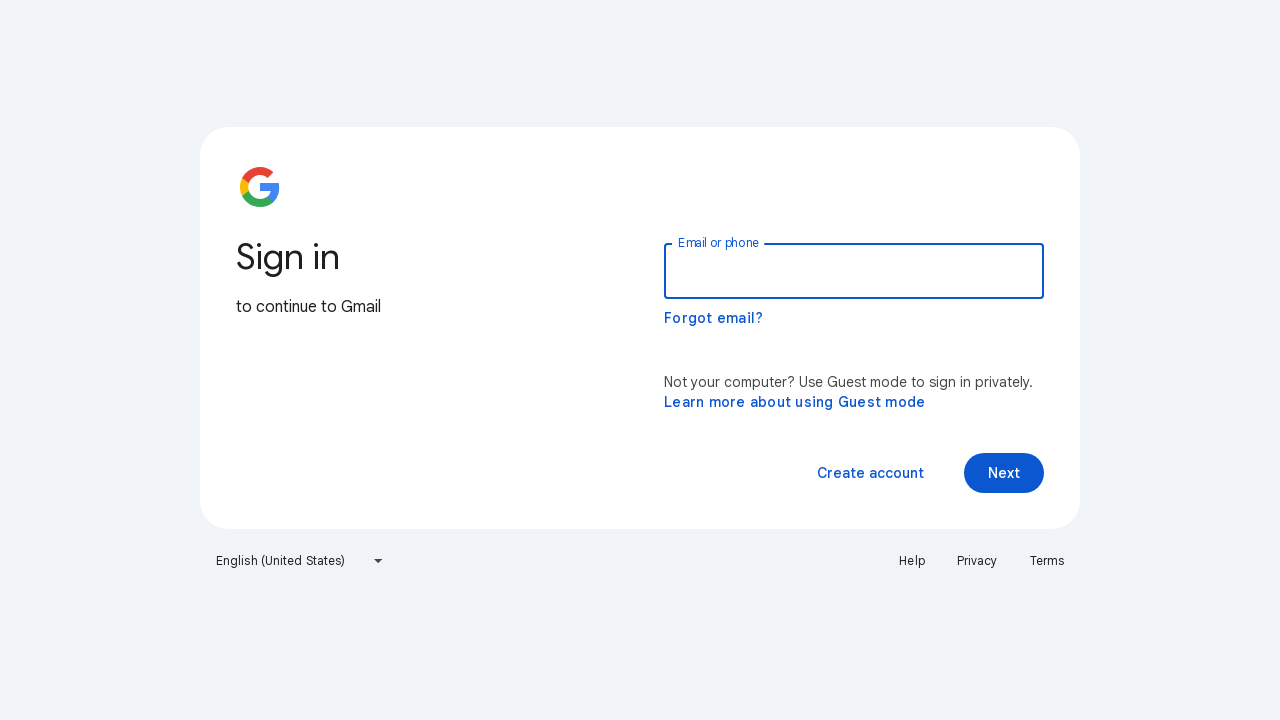